Tests window handling functionality by navigating to a page that opens a new window, switching between windows, and verifying content in both windows

Starting URL: https://the-internet.herokuapp.com/

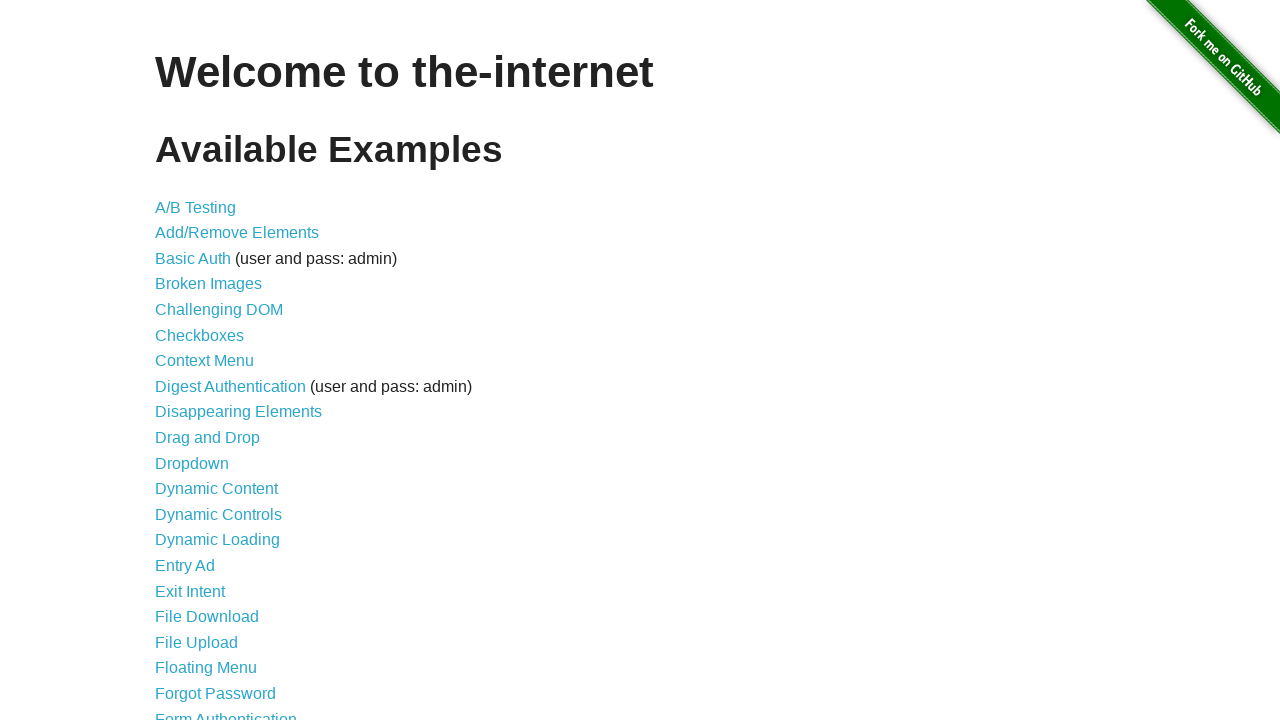

Clicked on Windows link (33rd item in the list) at (218, 369) on xpath=//ul//li[33]/a
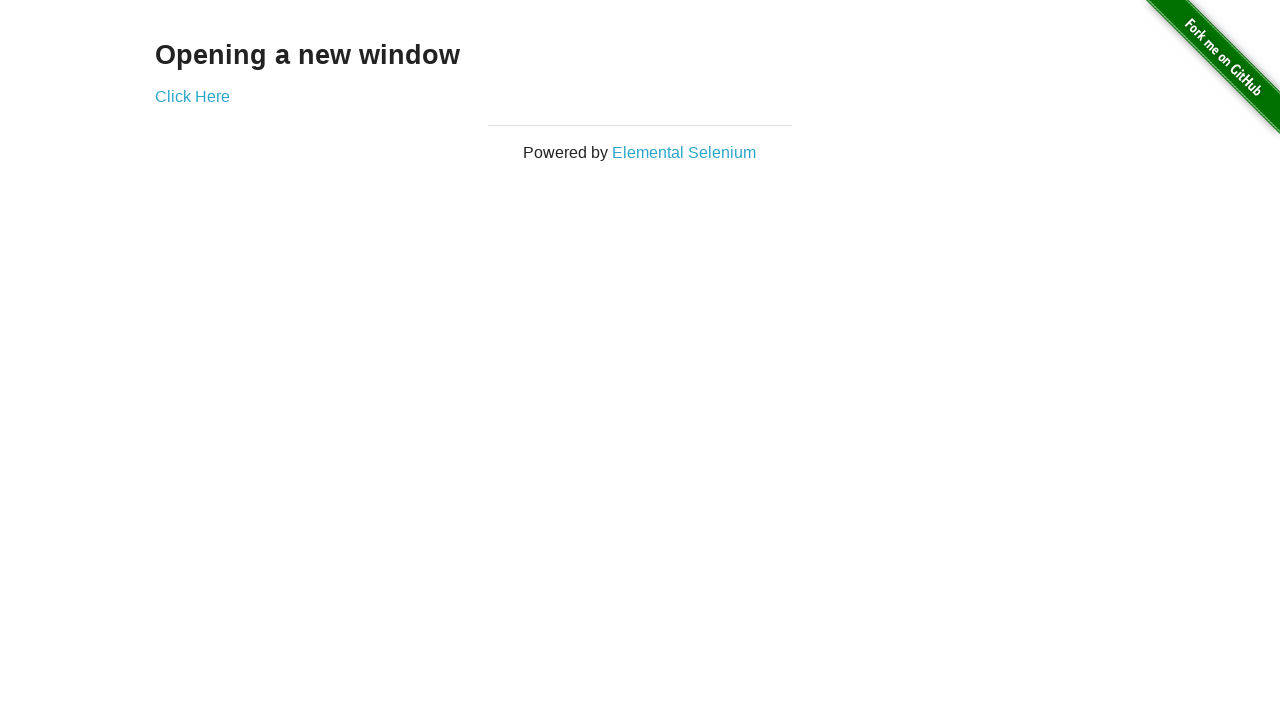

Clicked 'Click Here' link to open new window at (192, 96) on xpath=//a[text()='Click Here']
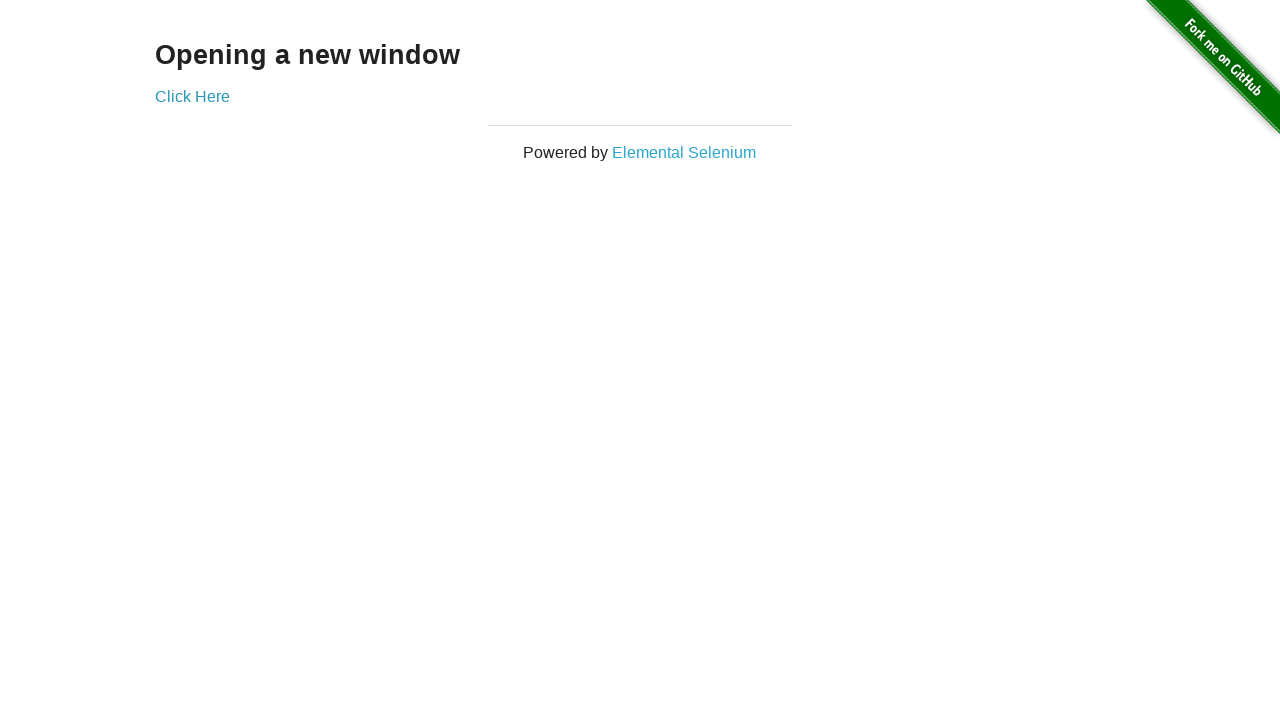

New window popup opened and captured
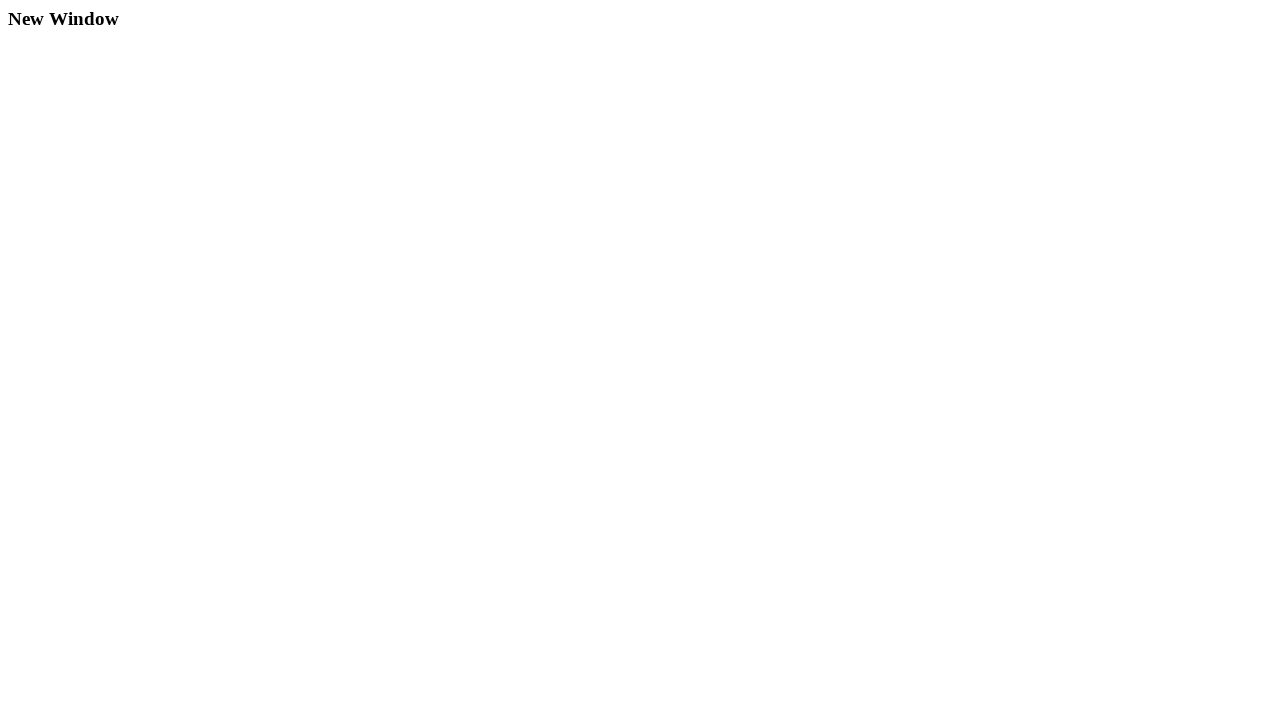

Retrieved text from new window: 'New Window'
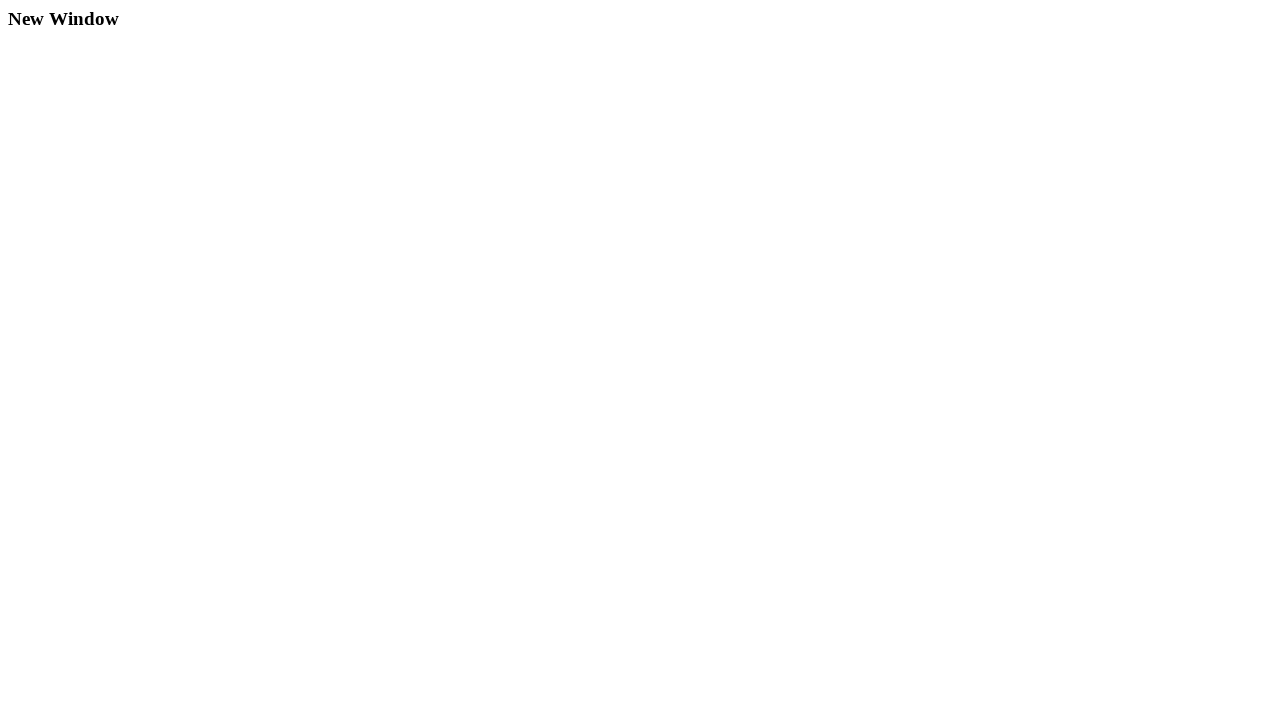

Retrieved text from original window: 'Opening a new window'
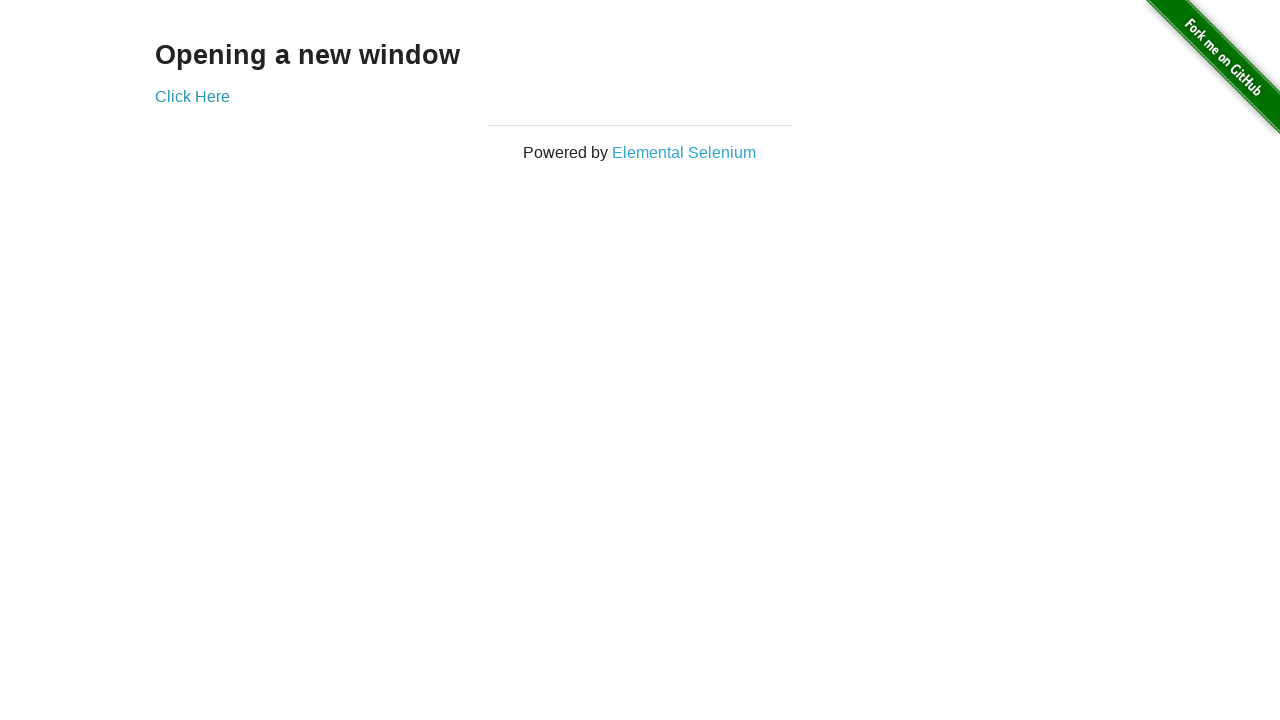

Closed the new window
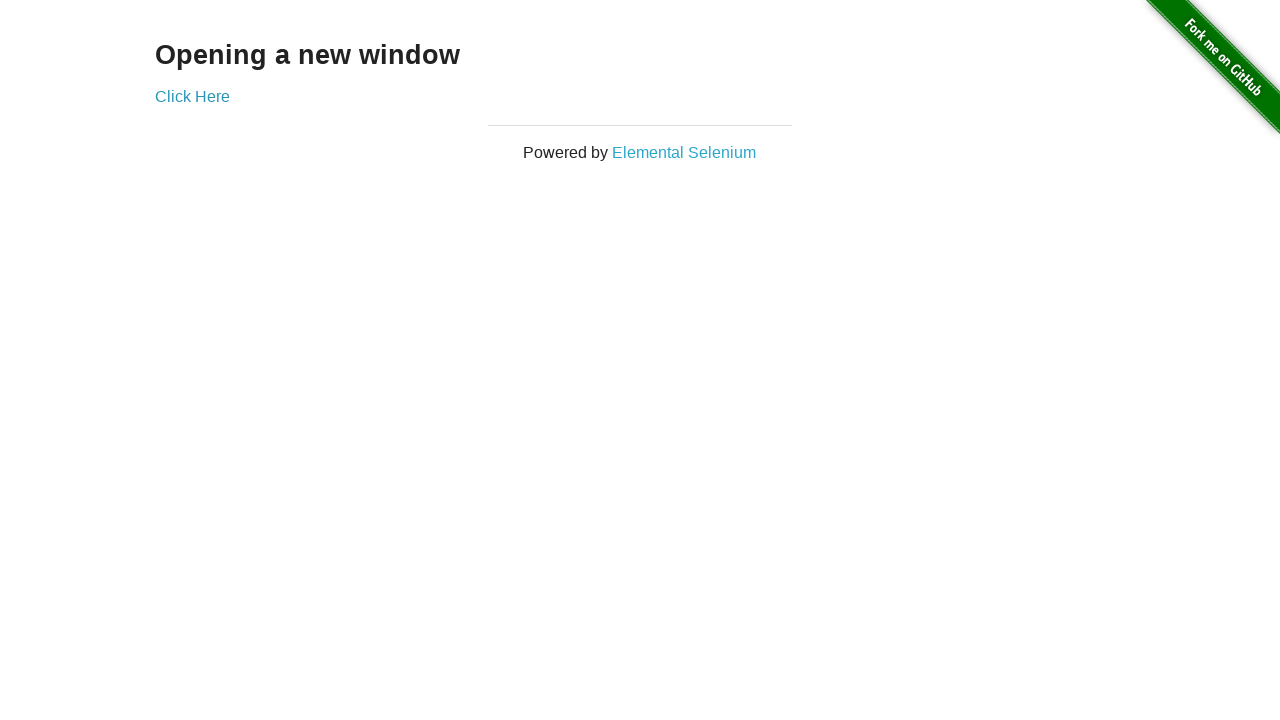

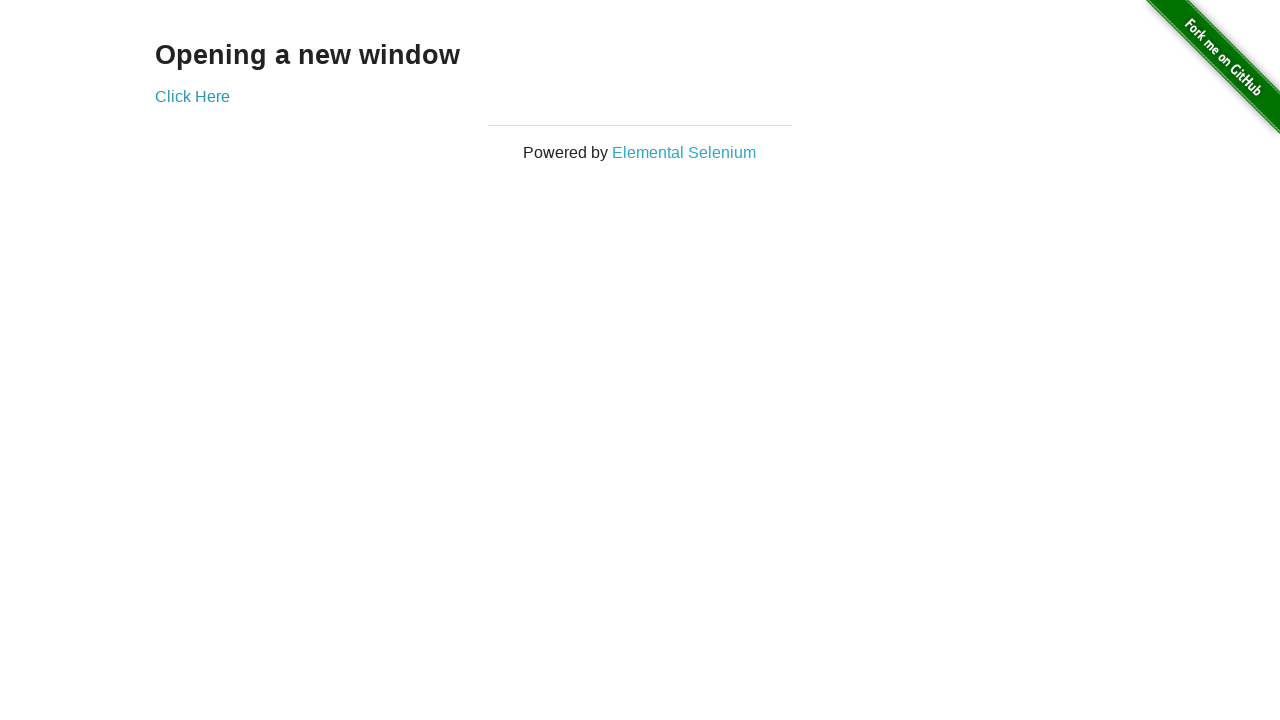